Navigates to the homepage and verifies that proper navigation landmarks exist (nav, main, header, footer elements)

Starting URL: https://theshadium.com/

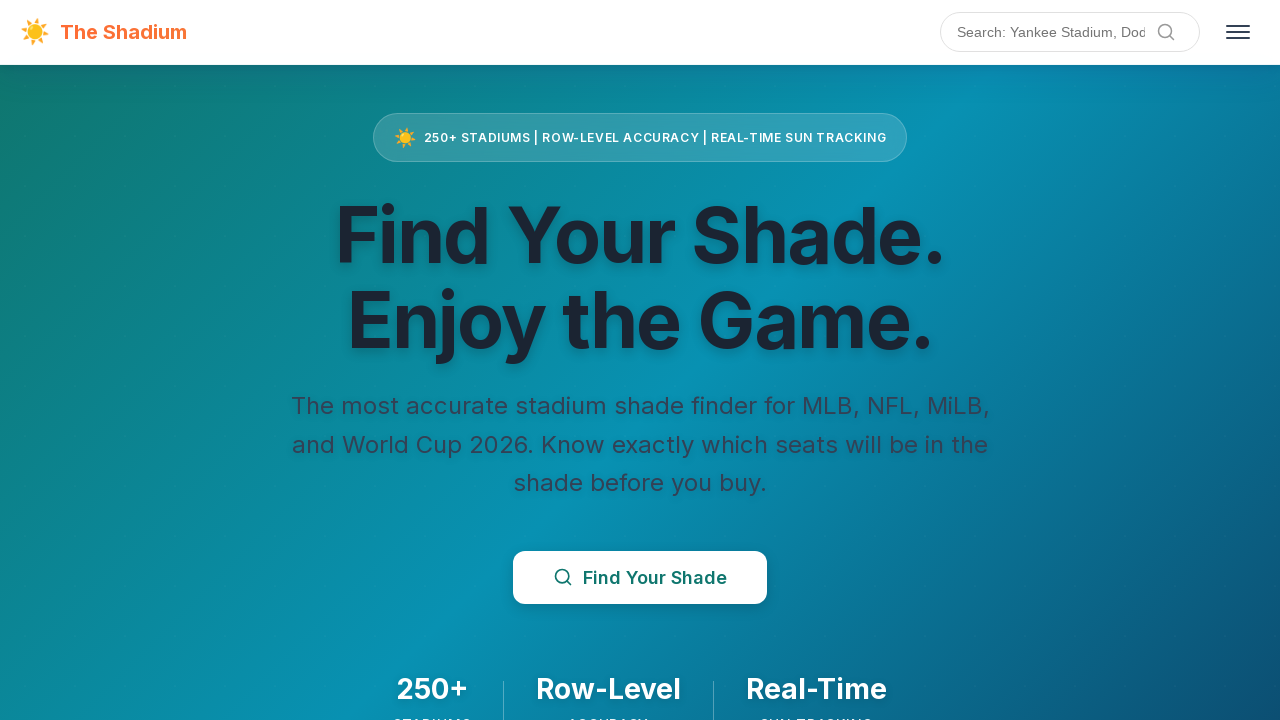

Navigated to https://theshadium.com/
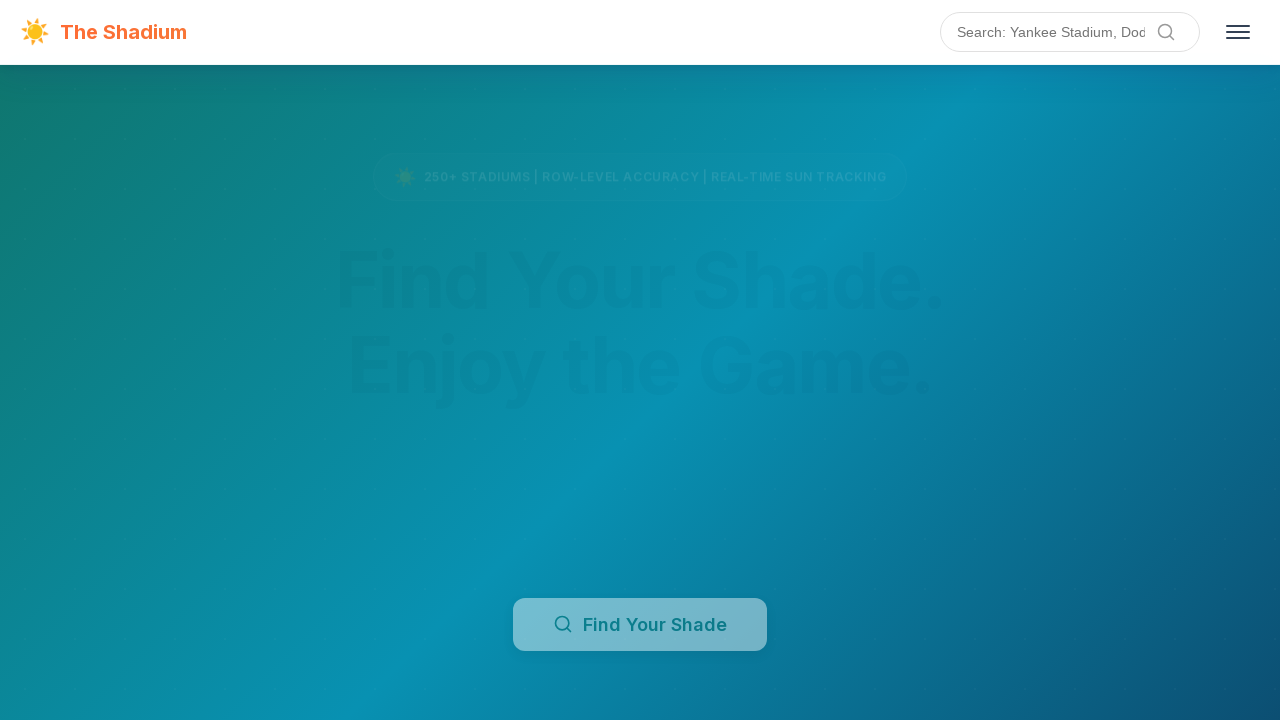

Page DOM content loaded
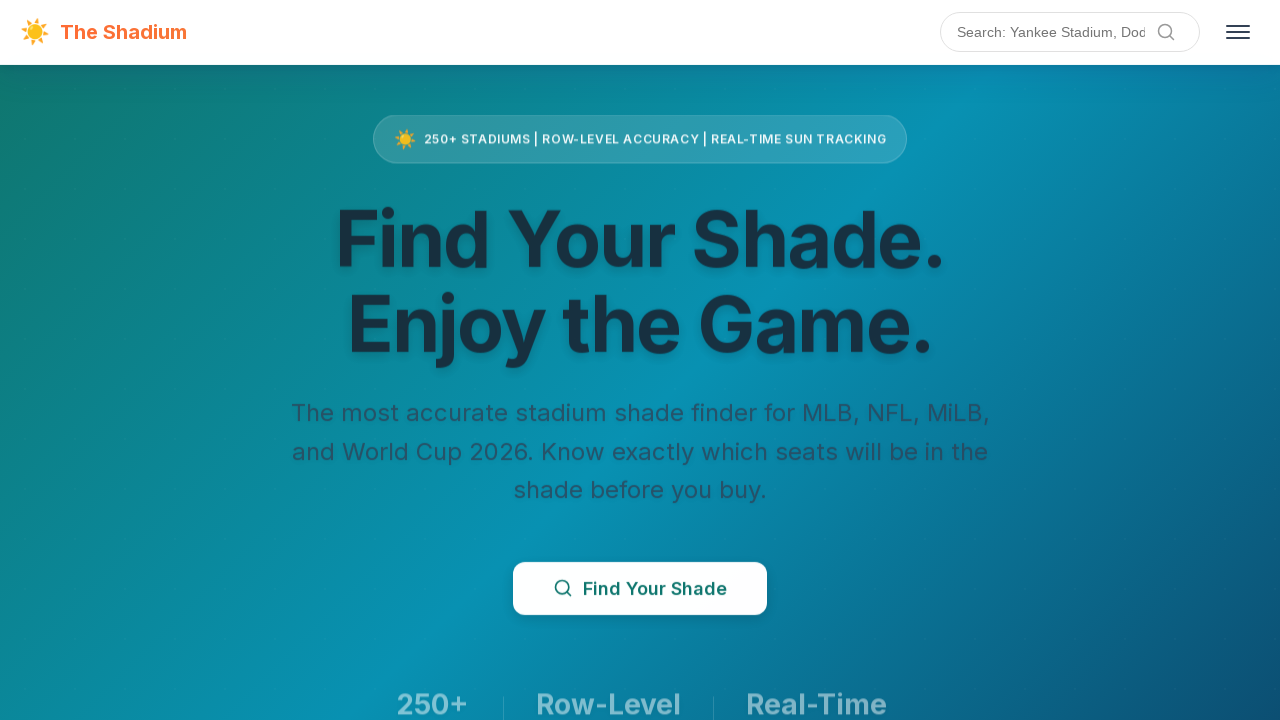

Evaluated page for navigation landmarks (nav, main, header, footer)
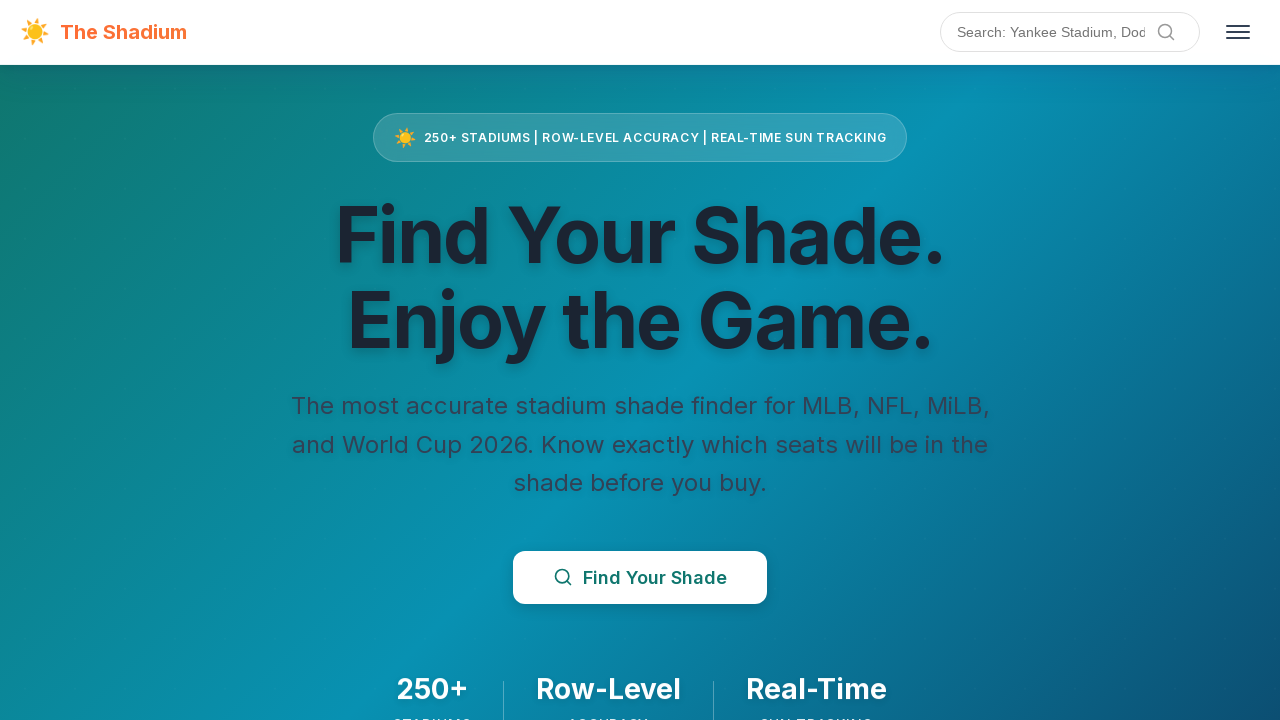

Verified navigation landmark exists
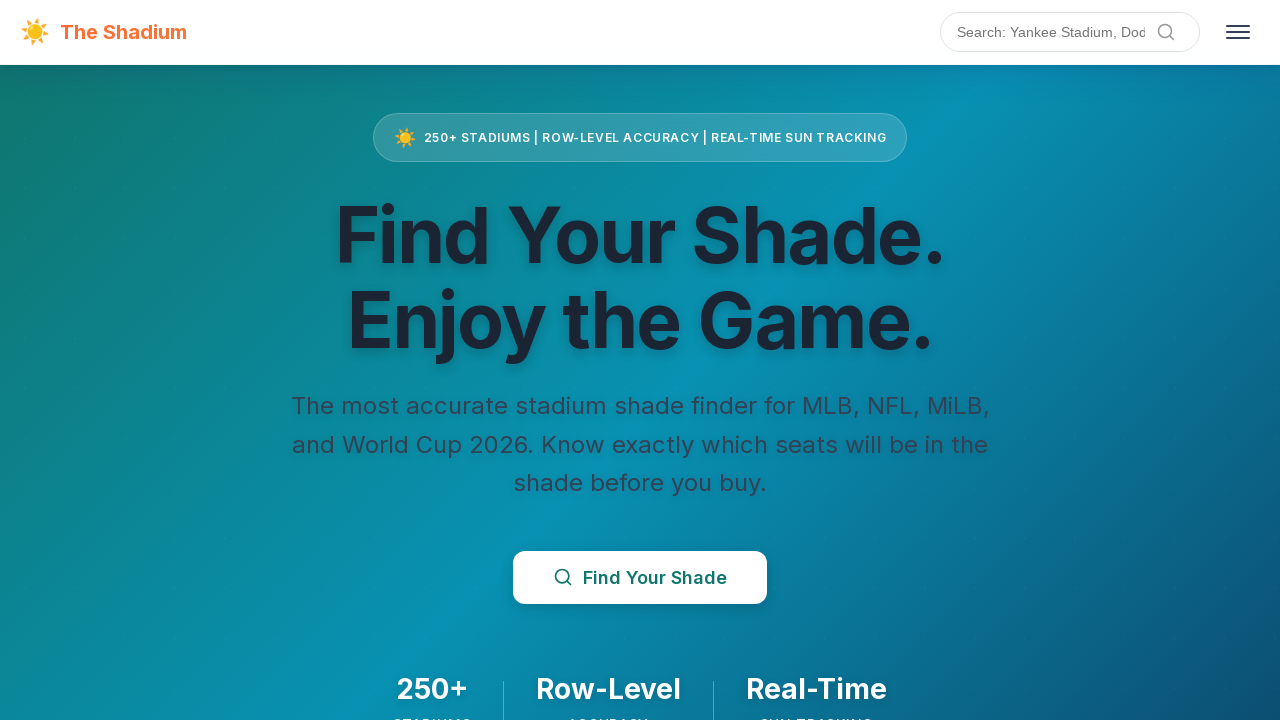

Verified main landmark exists
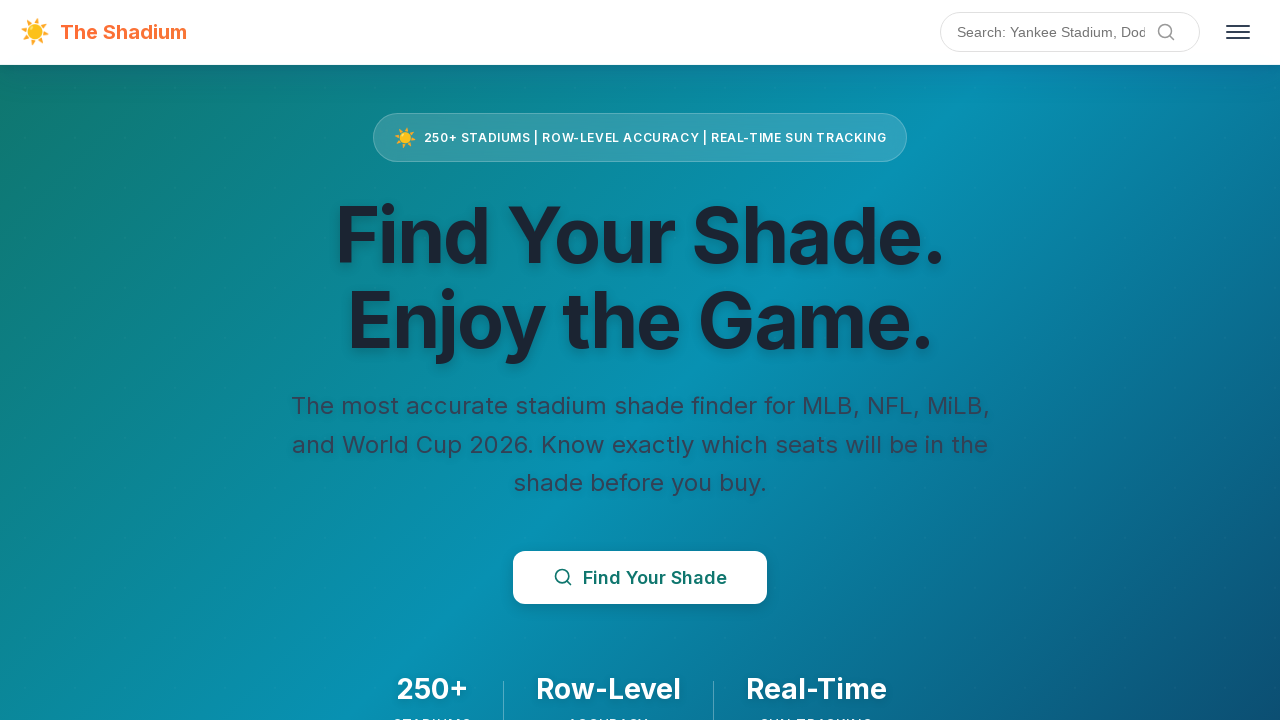

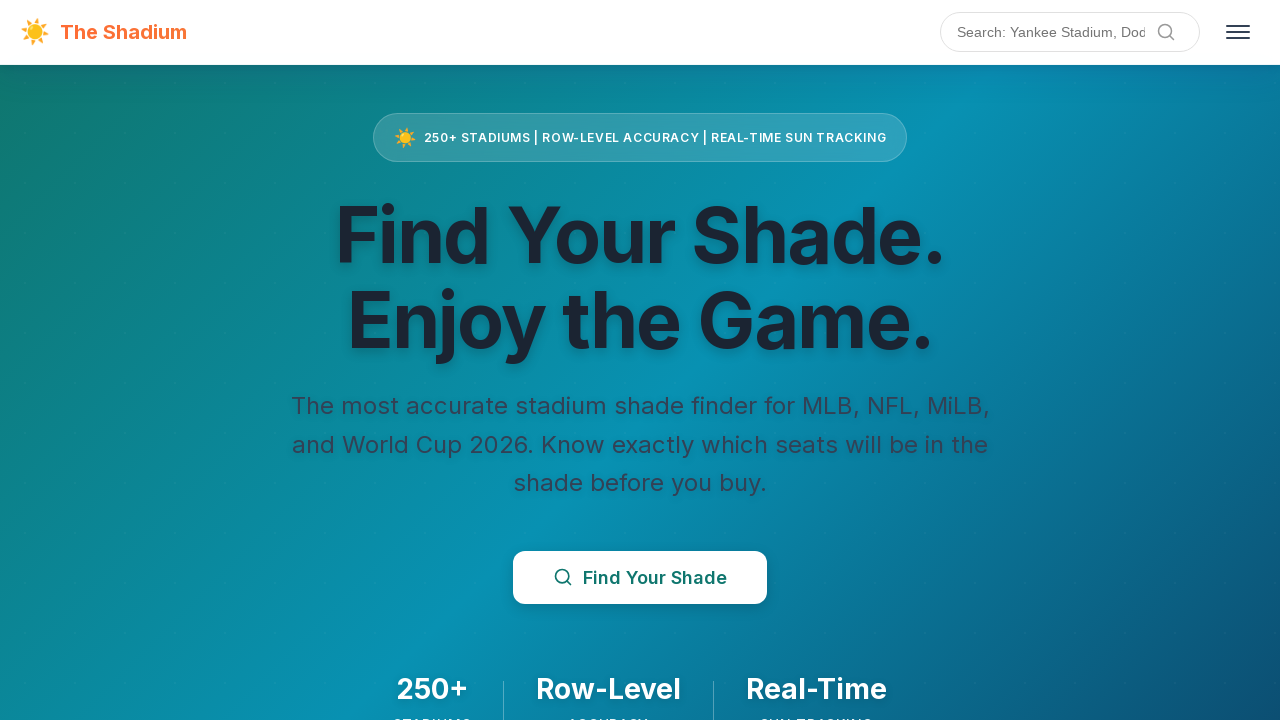